Tests completing a web form by filling out all fields including name, job title, radio button, checkbox, dropdown, and datepicker, then submitting

Starting URL: https://formy-project.herokuapp.com/

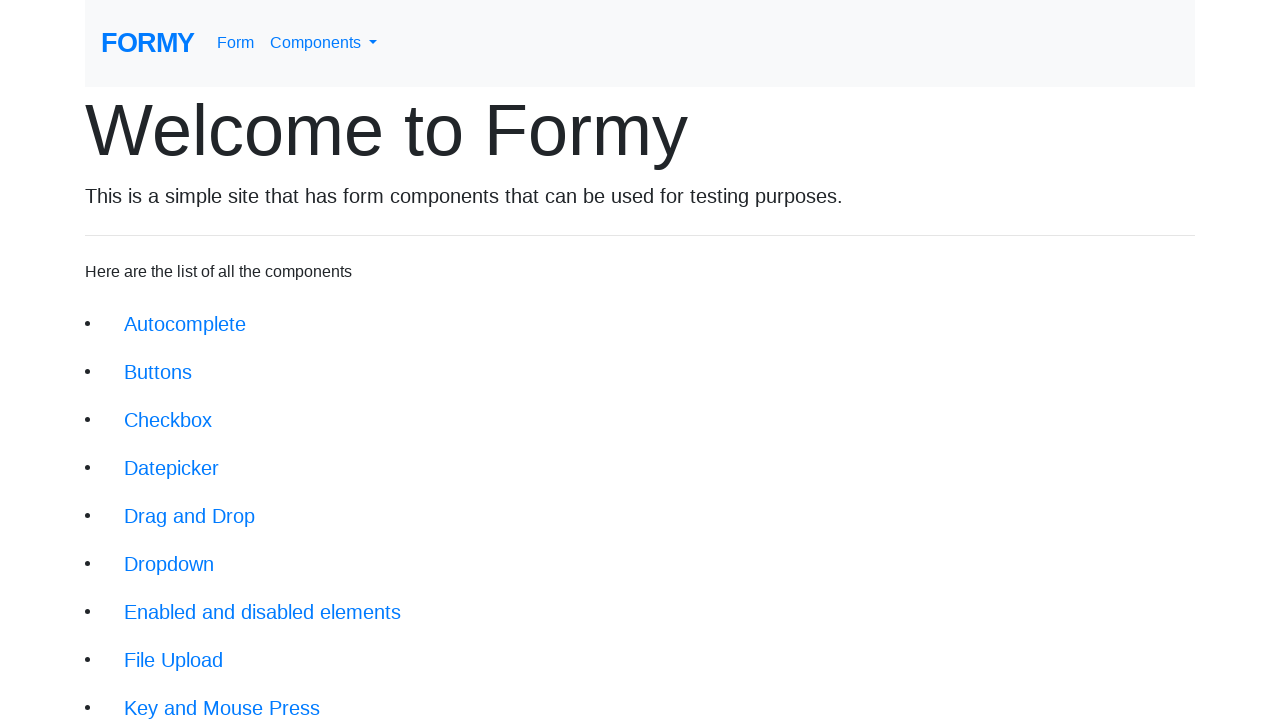

Clicked on 'Complete Web Form' link at (216, 696) on xpath=//div[@class='jumbotron-fluid']//a[text()='Complete Web Form']
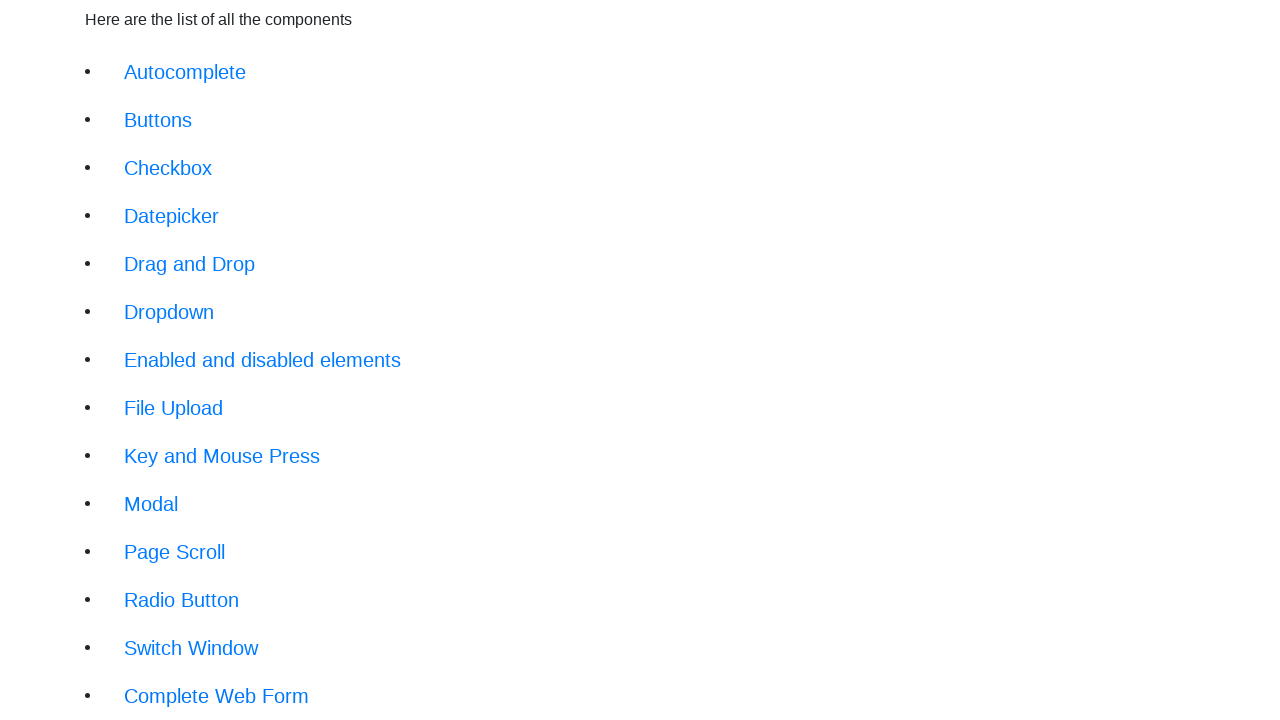

Filled in first name field with 'Vera' on #first-name
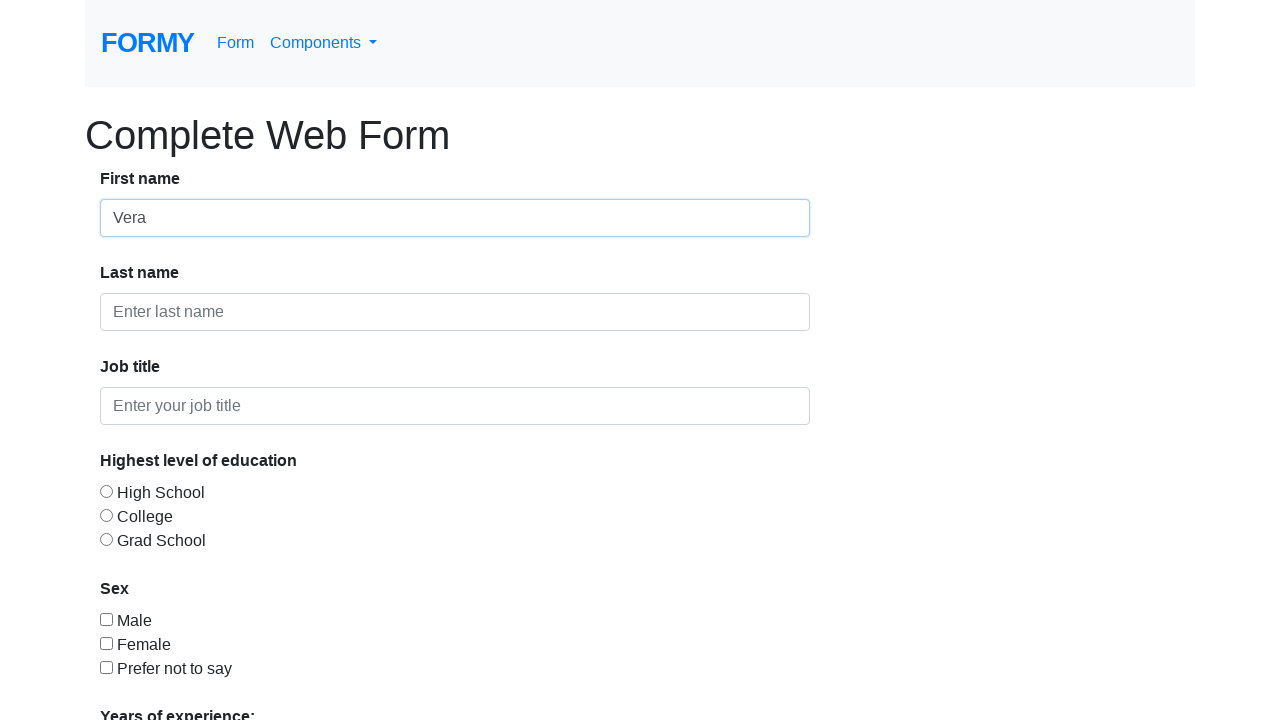

Filled in last name field with 'Dmitrenko' on #last-name
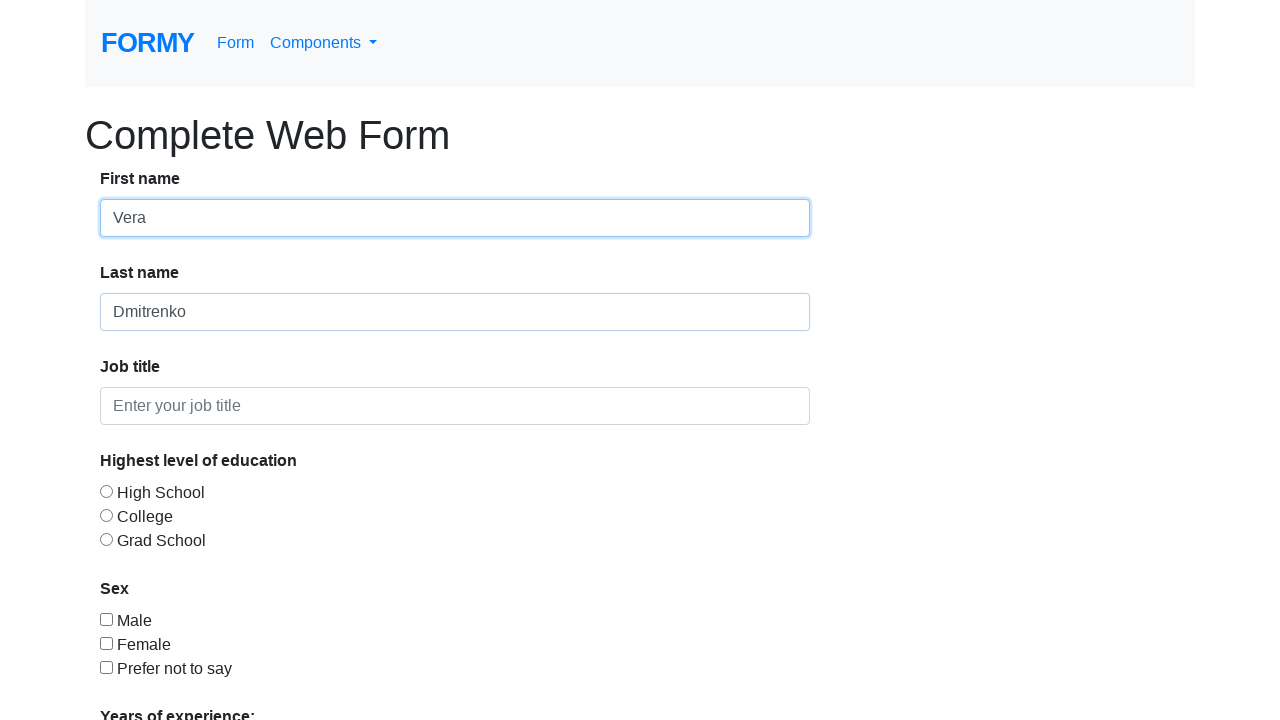

Filled in job title field with 'Software Tester' on #job-title
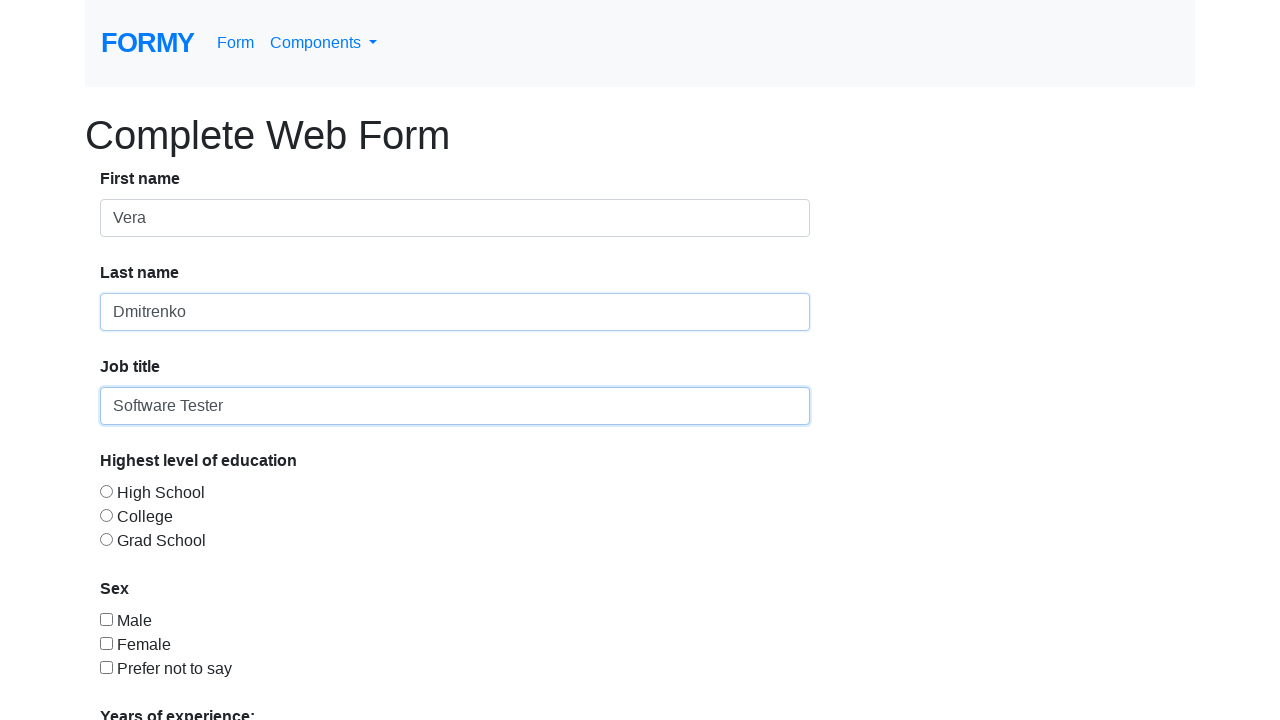

Selected radio button 1 at (106, 491) on #radio-button-1
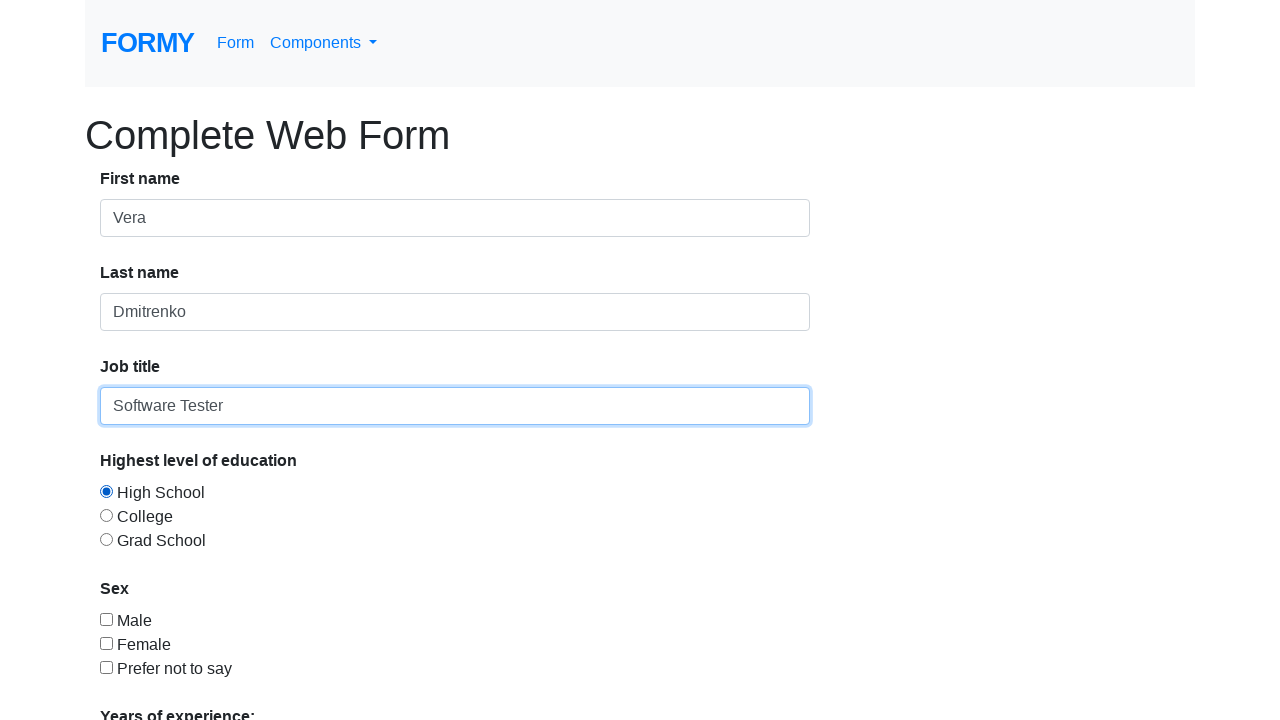

Selected checkbox 2 at (106, 643) on #checkbox-2
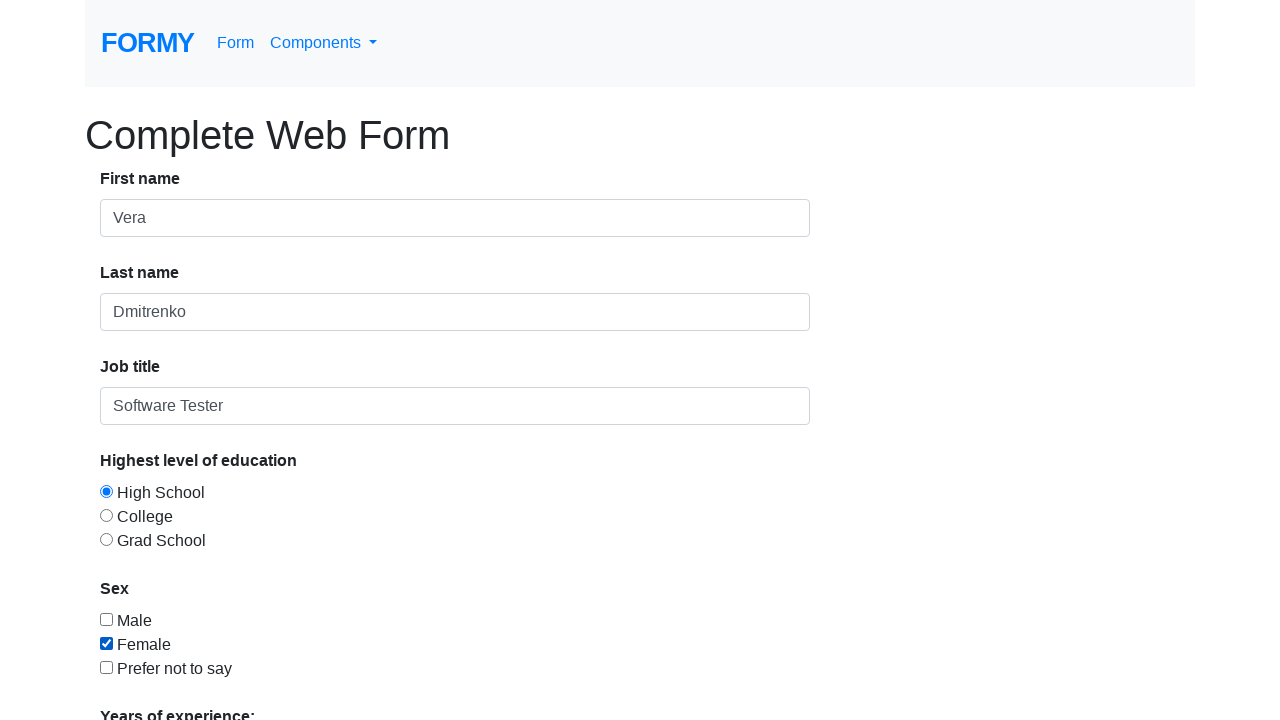

Selected '0-1' from dropdown menu on #select-menu
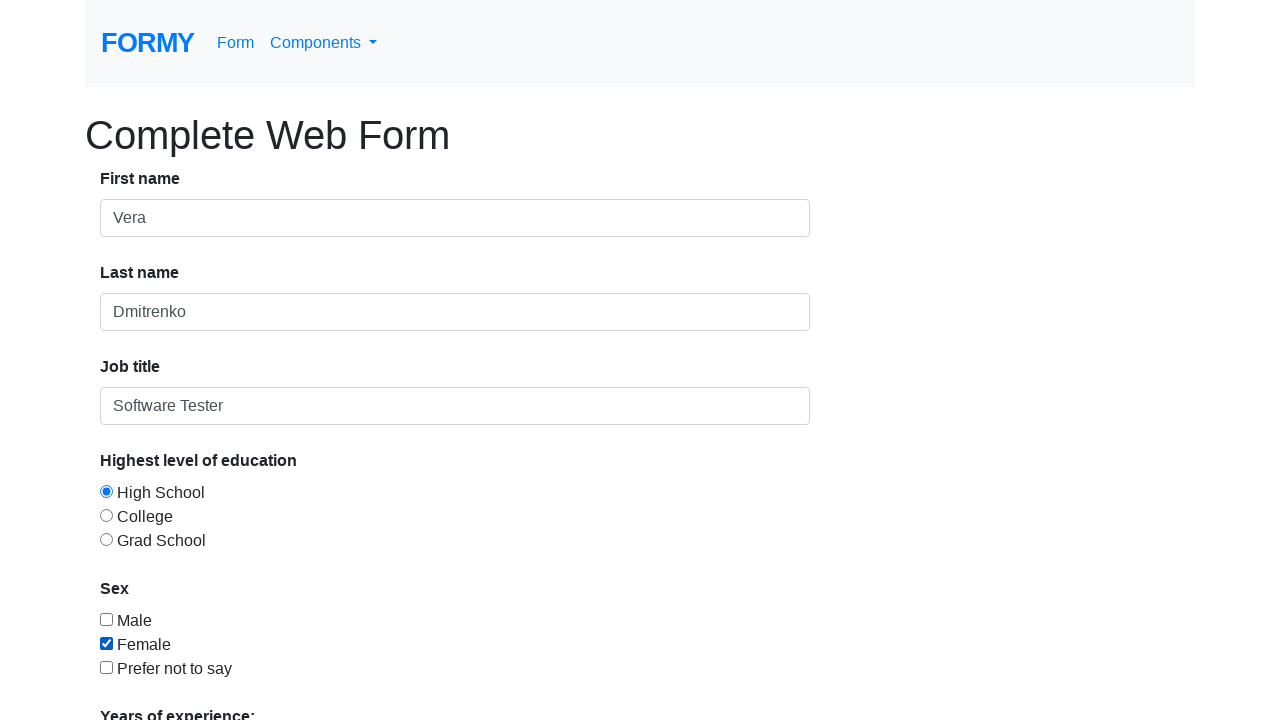

Filled in datepicker with '2024-03-15' on #datepicker
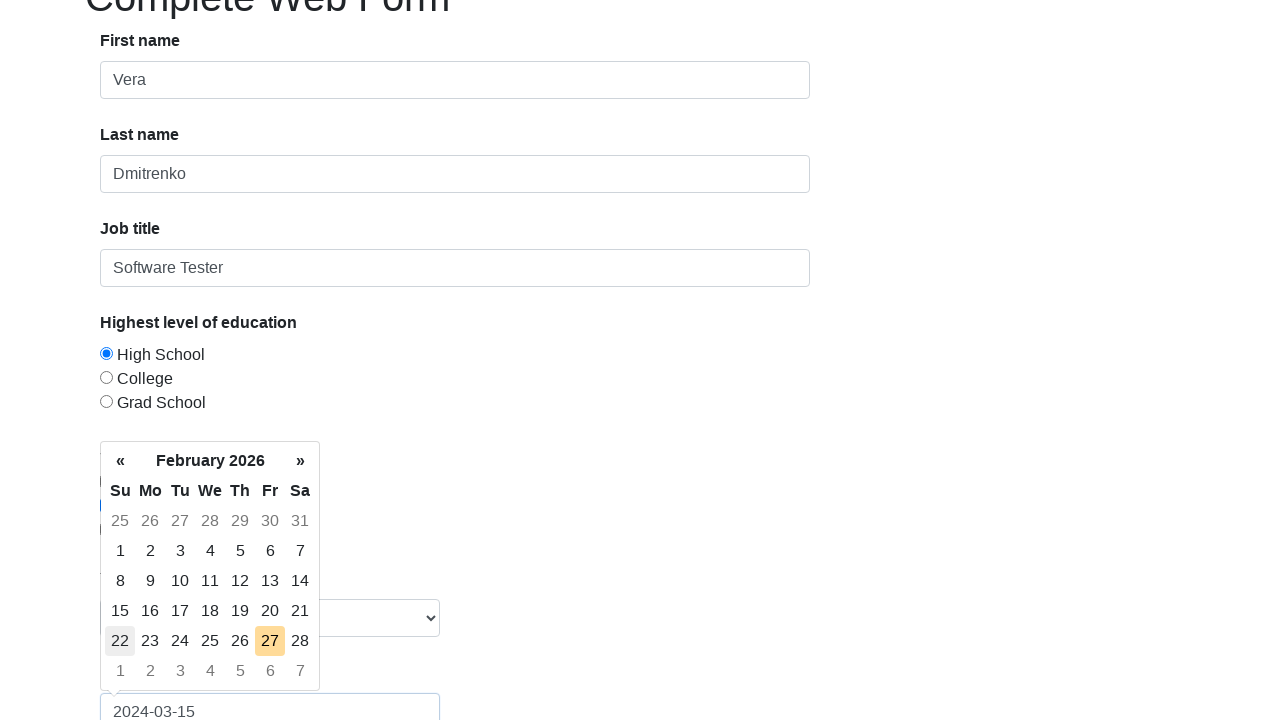

Pressed Enter to confirm datepicker selection on #datepicker
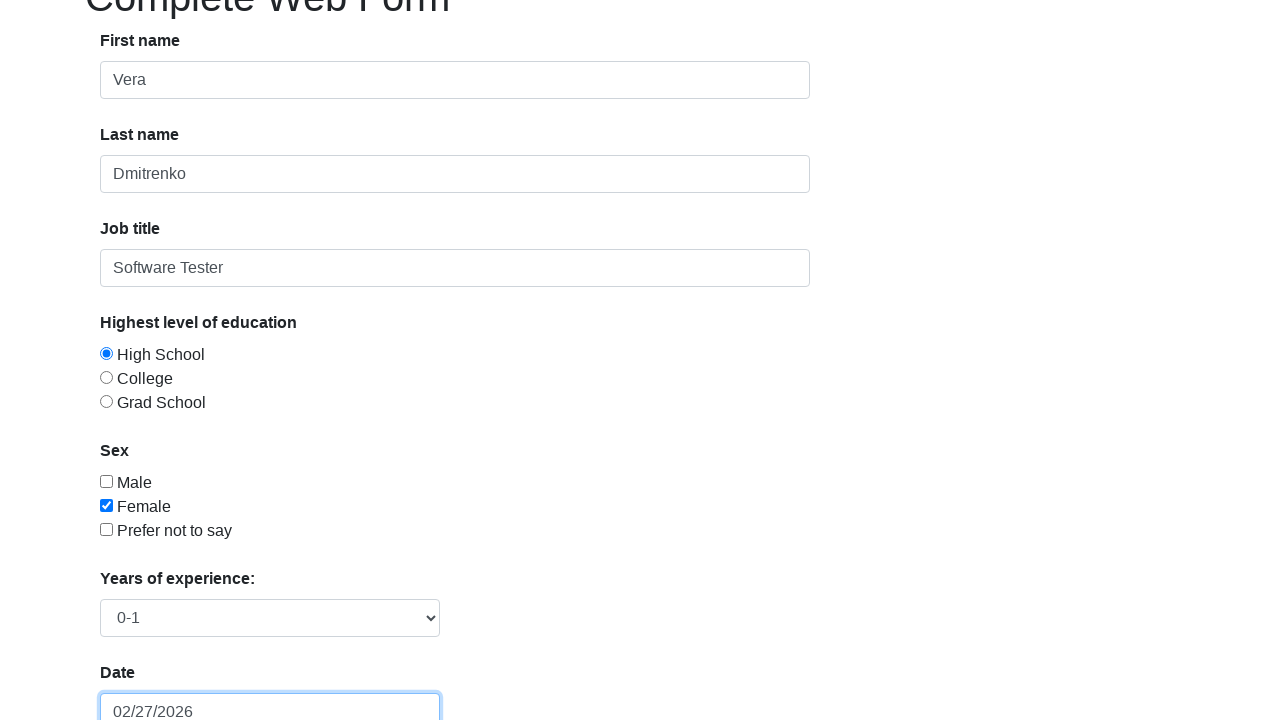

Clicked submit button to complete web form at (148, 680) on .btn.btn-lg.btn-primary
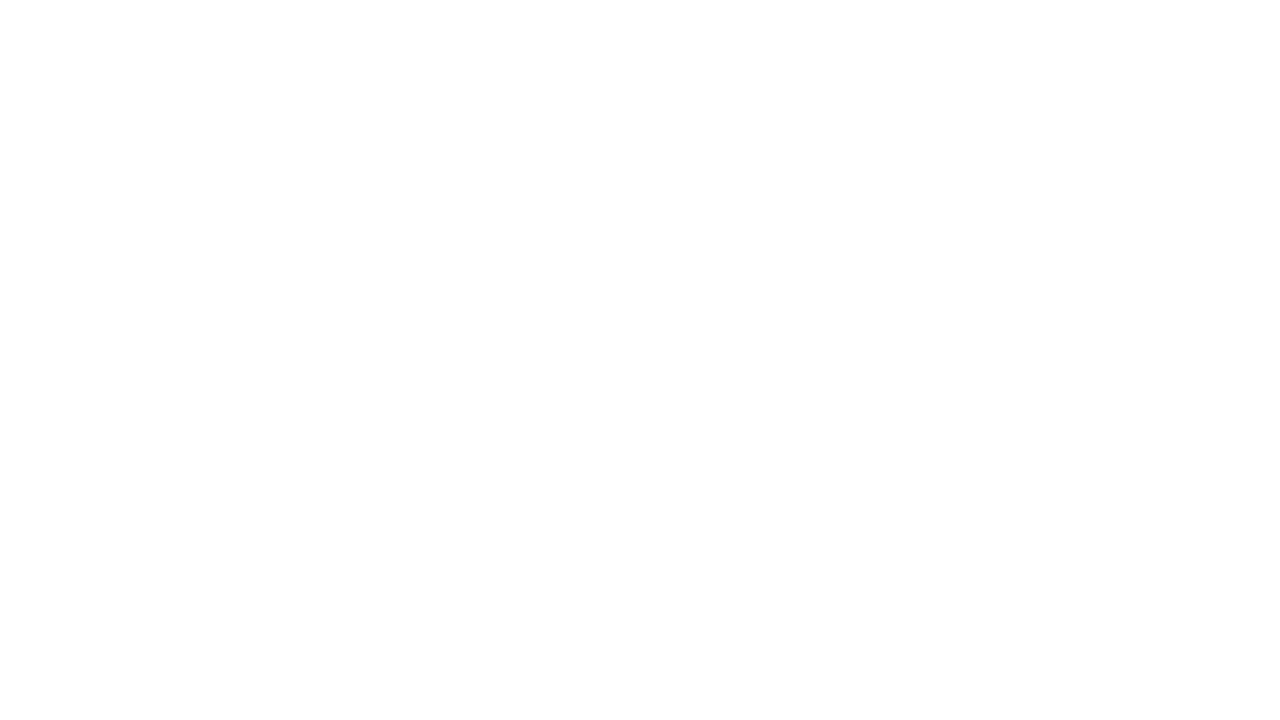

Success message appeared after form submission
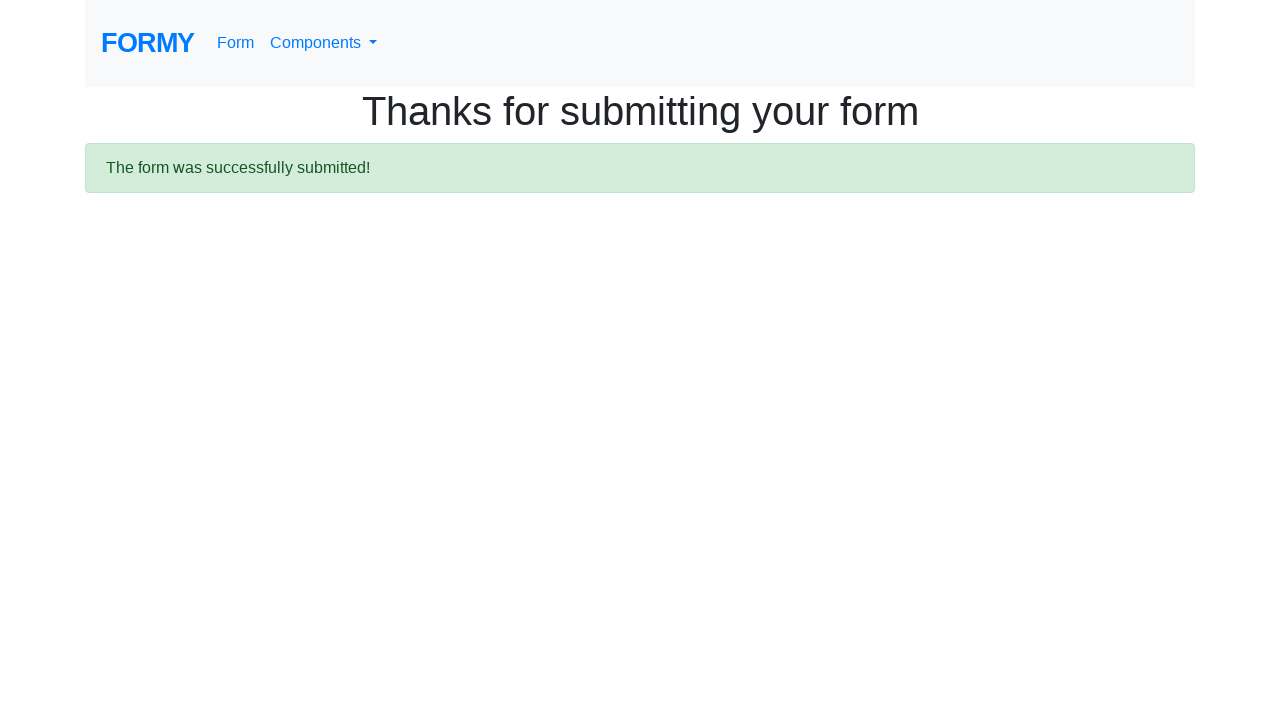

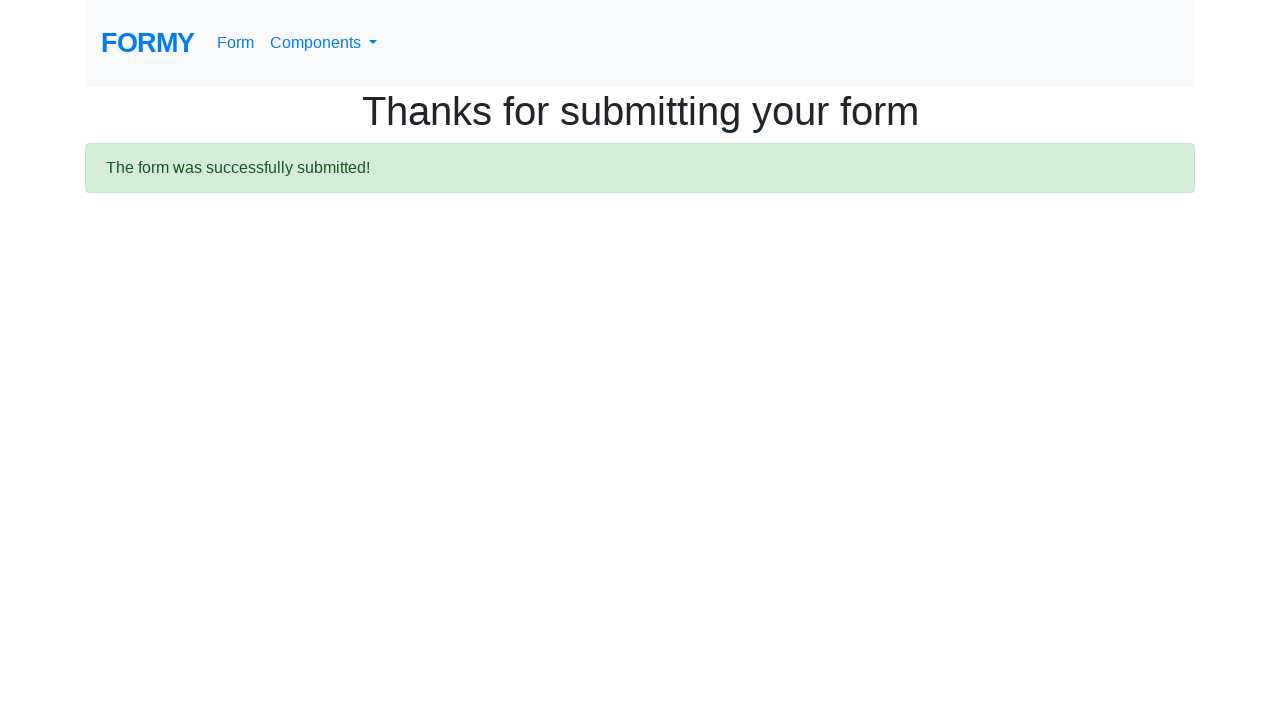